Tests the product page for Nokia Lumia by clicking on the product and verifying the price displayed

Starting URL: https://www.demoblaze.com/

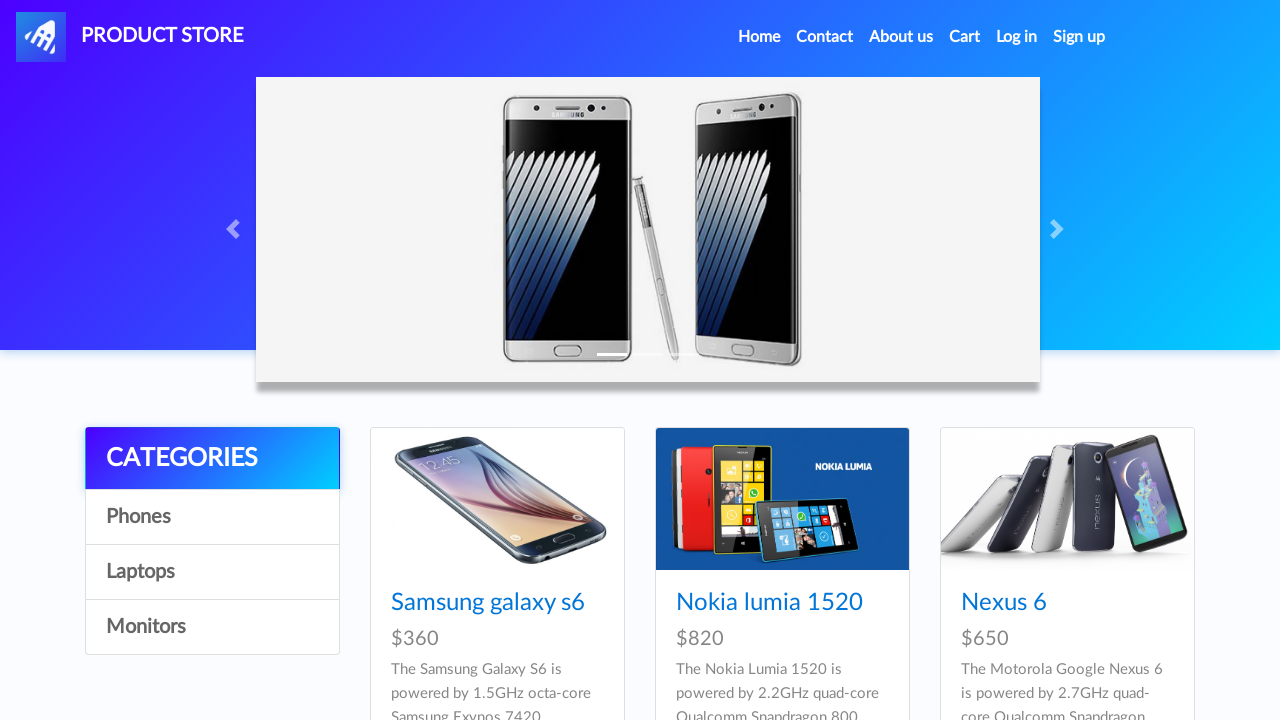

Waited for page to load with networkidle state
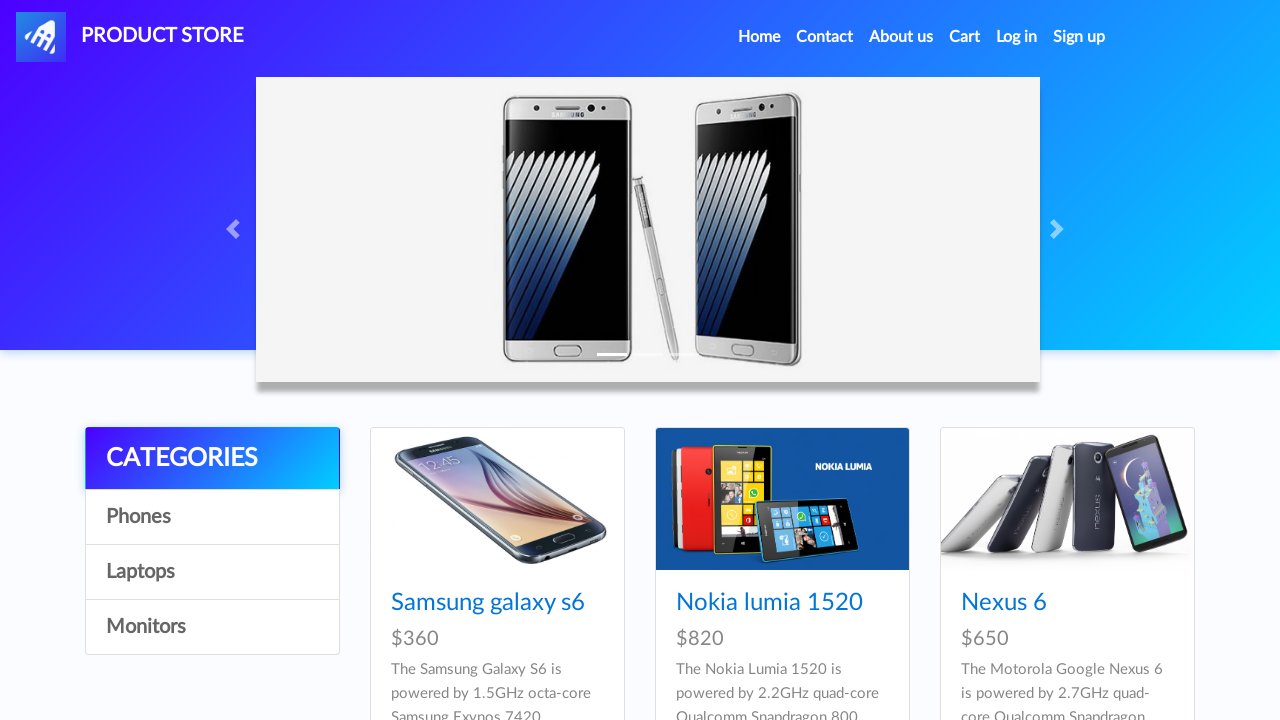

Clicked on Nokia Lumia product link at (782, 499) on div a[href='prod.html?idp_=2']
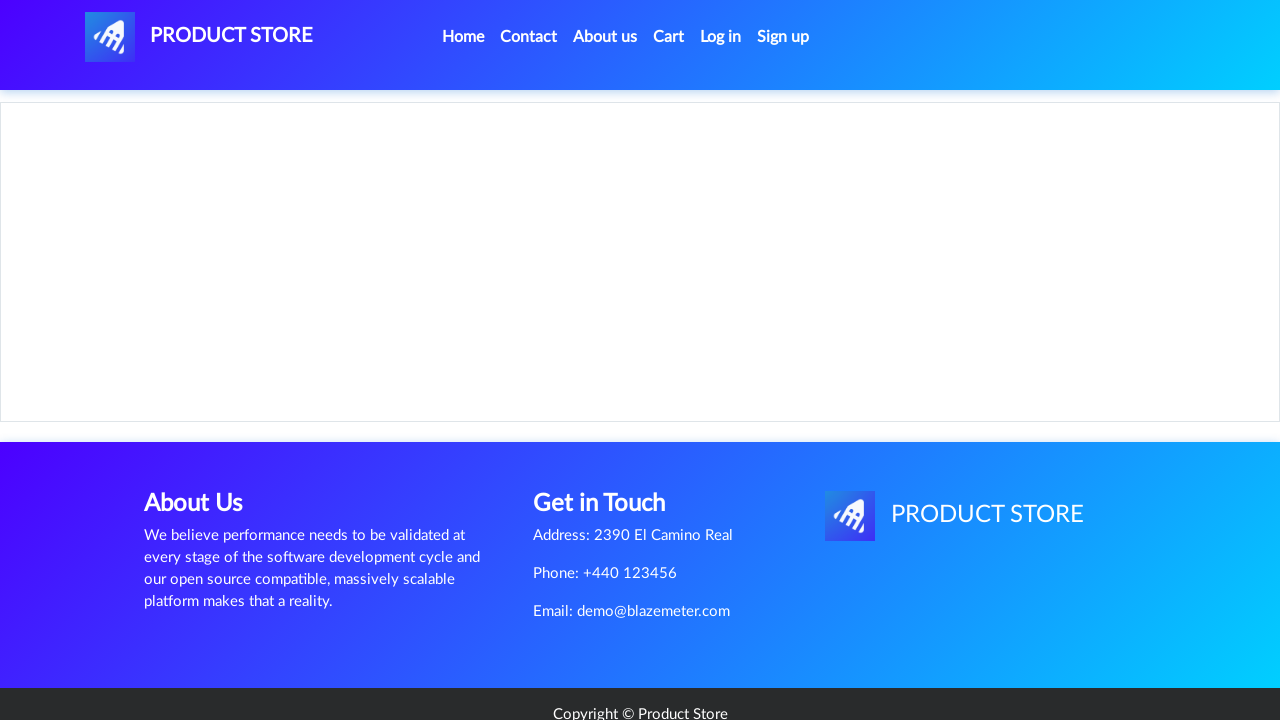

Verified price $820 is displayed on product page
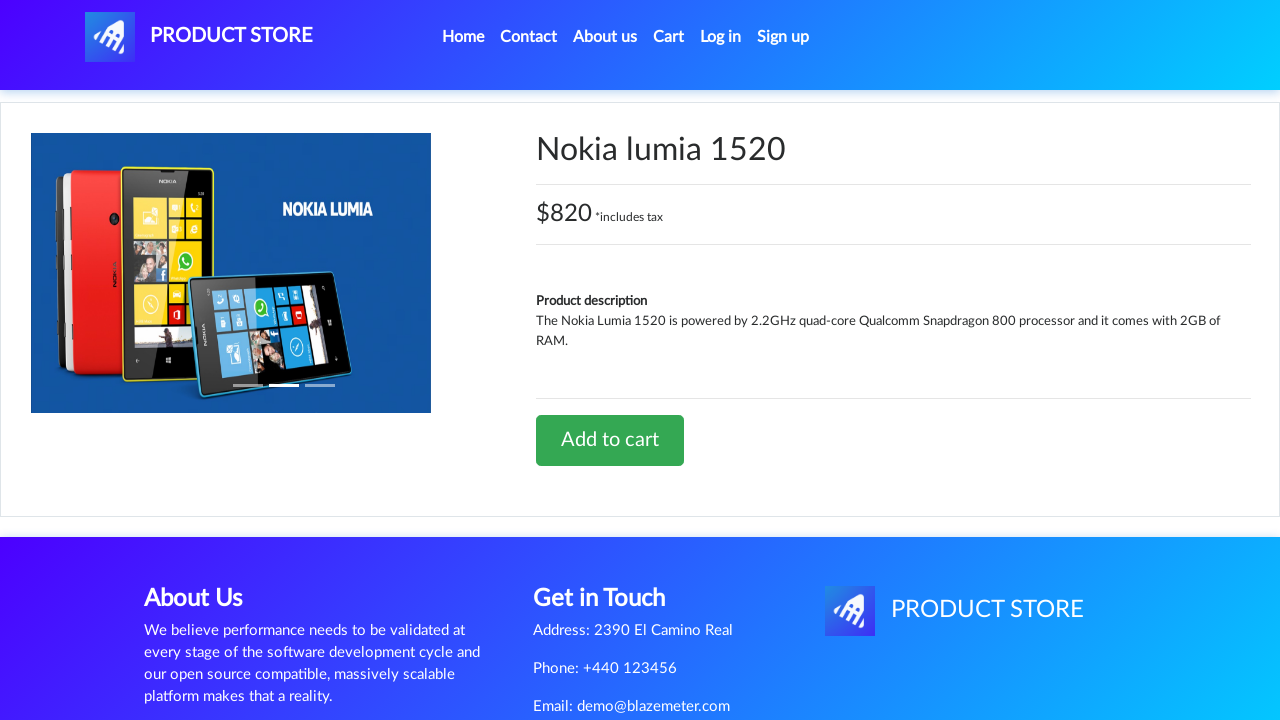

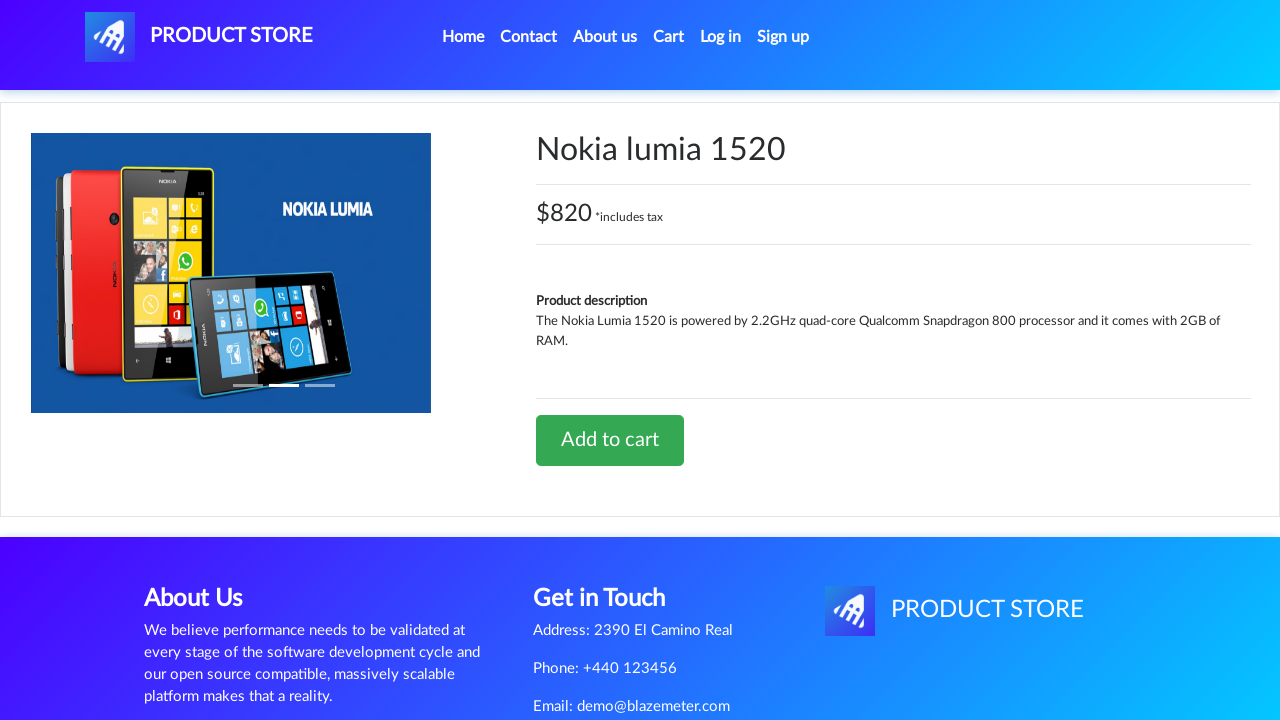